Tests JavaScript confirm dialog functionality by switching to an iframe, clicking a "Try it" button to trigger a confirm popup, dismissing the alert, and verifying the resulting message displayed on the page.

Starting URL: https://www.w3schools.com/js/tryit.asp?filename=tryjs_confirm

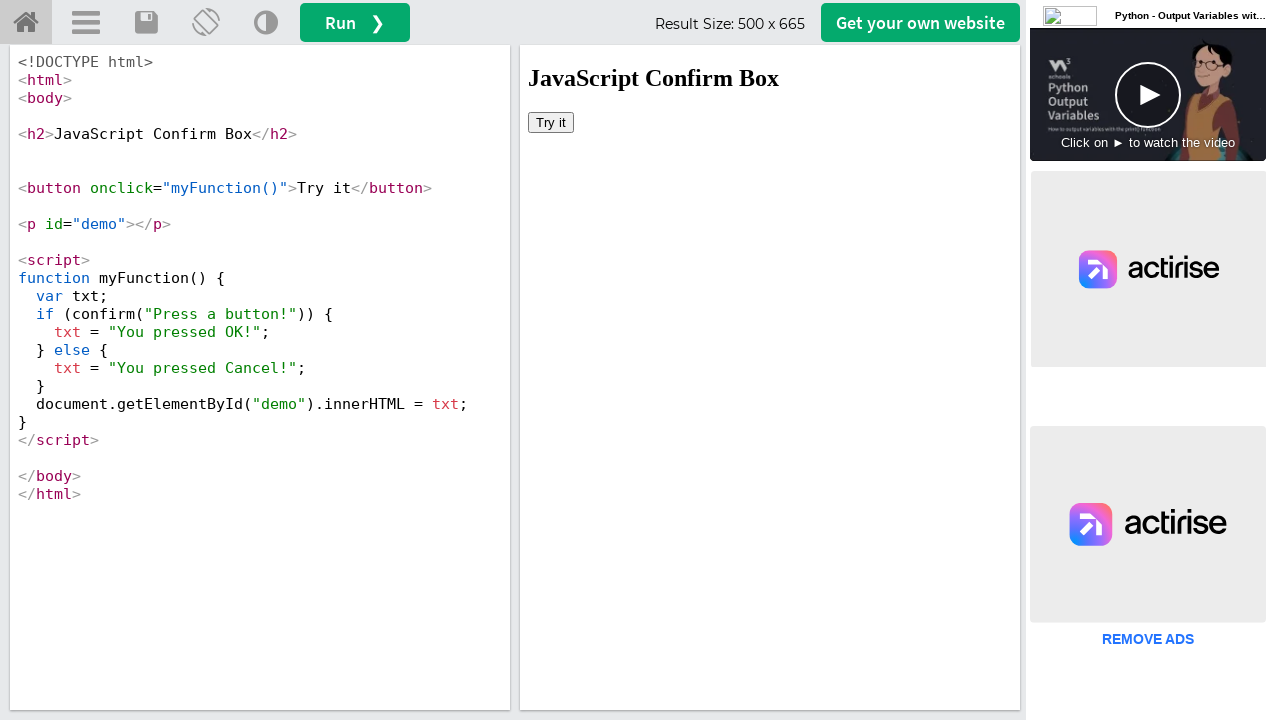

Located iframe with id 'iframeResult'
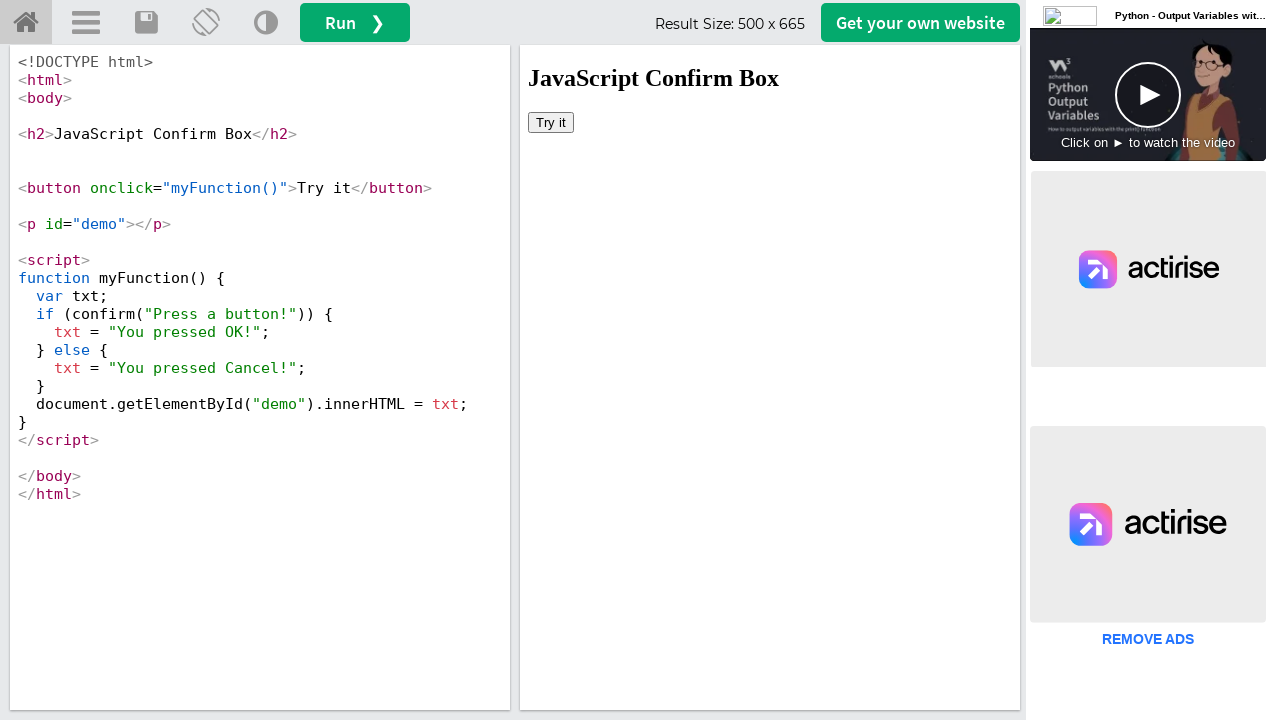

Clicked 'Try it' button to trigger confirm dialog at (551, 122) on #iframeResult >> internal:control=enter-frame >> xpath=//button[text()='Try it']
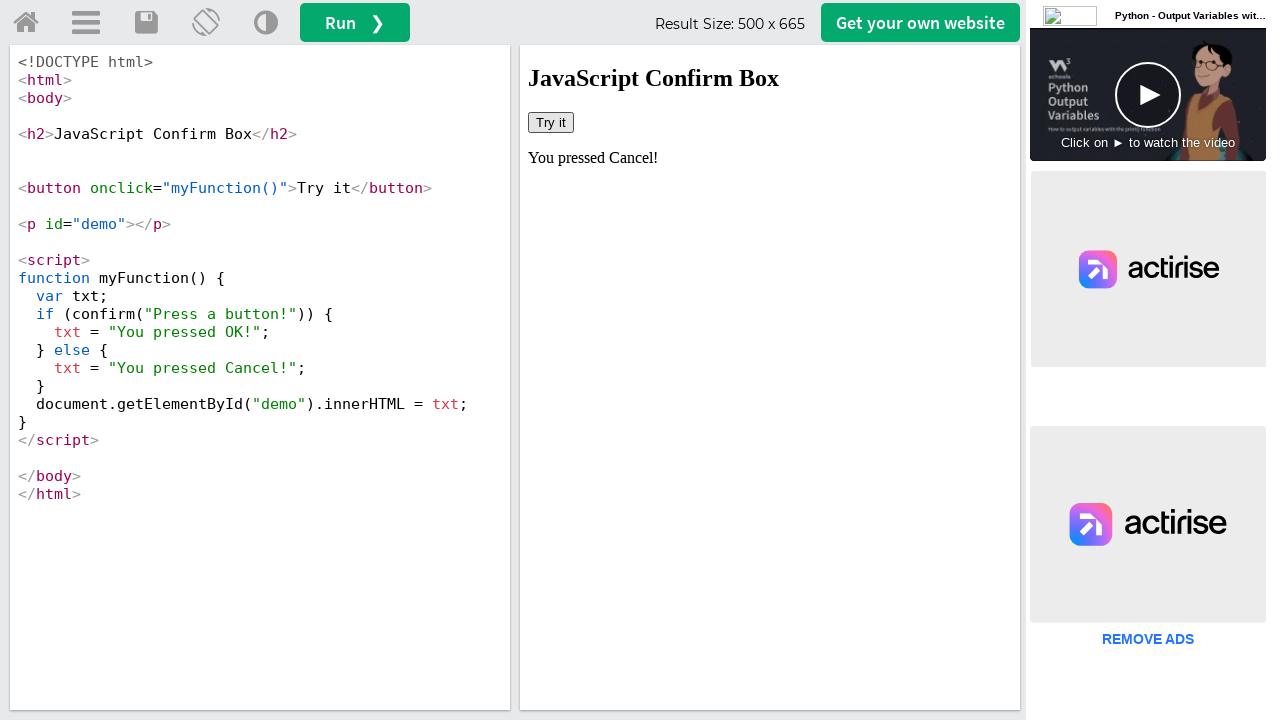

Set up dialog handler to dismiss confirm dialog
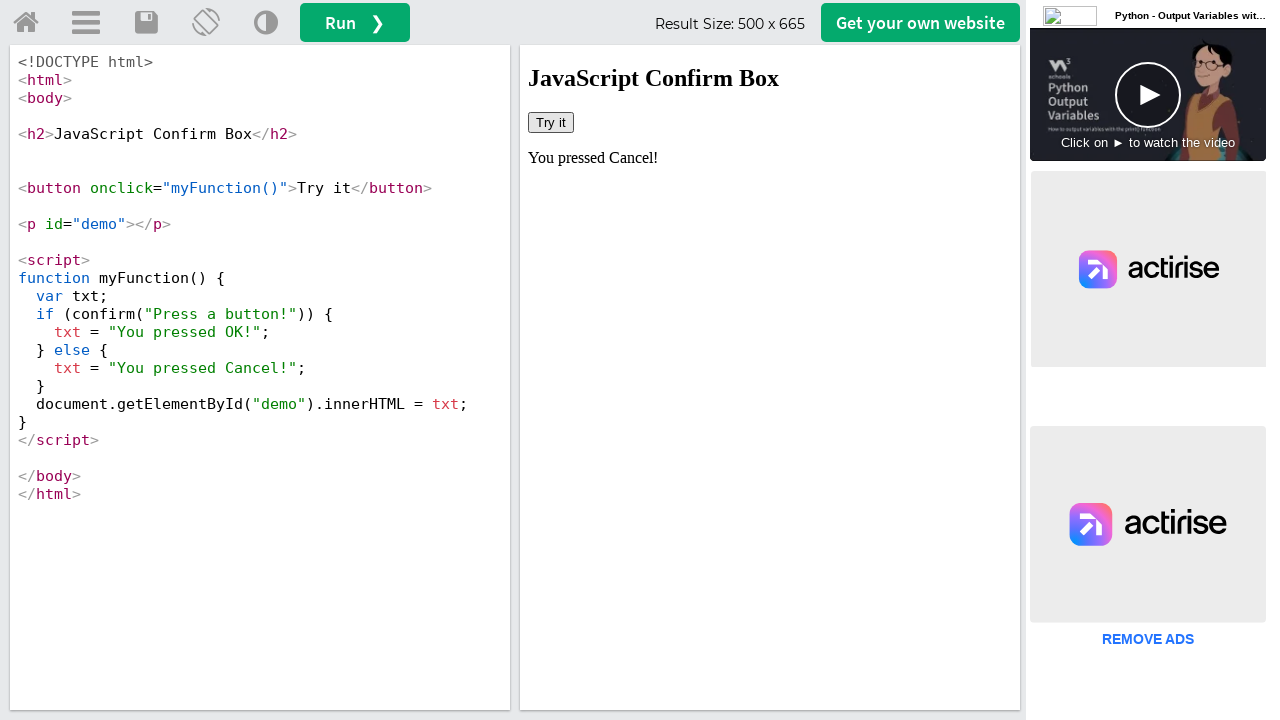

Clicked 'Try it' button again to trigger and handle confirm dialog at (551, 122) on #iframeResult >> internal:control=enter-frame >> xpath=//button[text()='Try it']
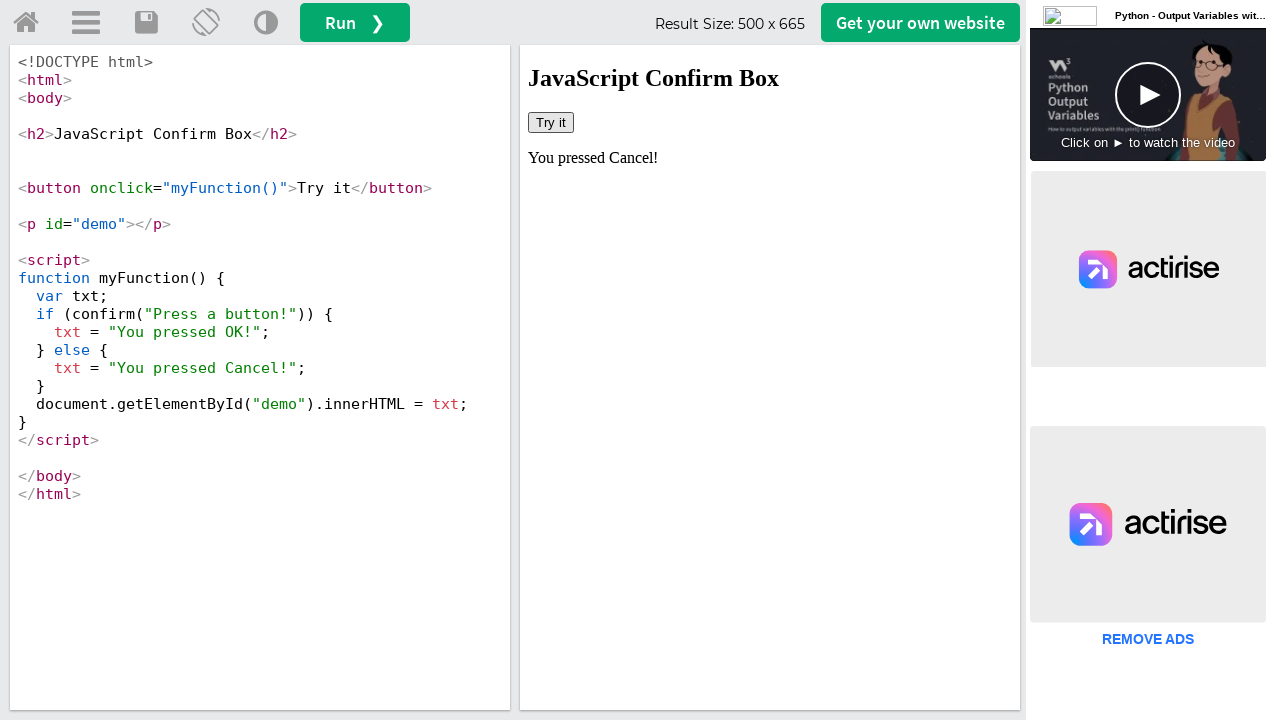

Waited 500ms for DOM update after dialog dismissal
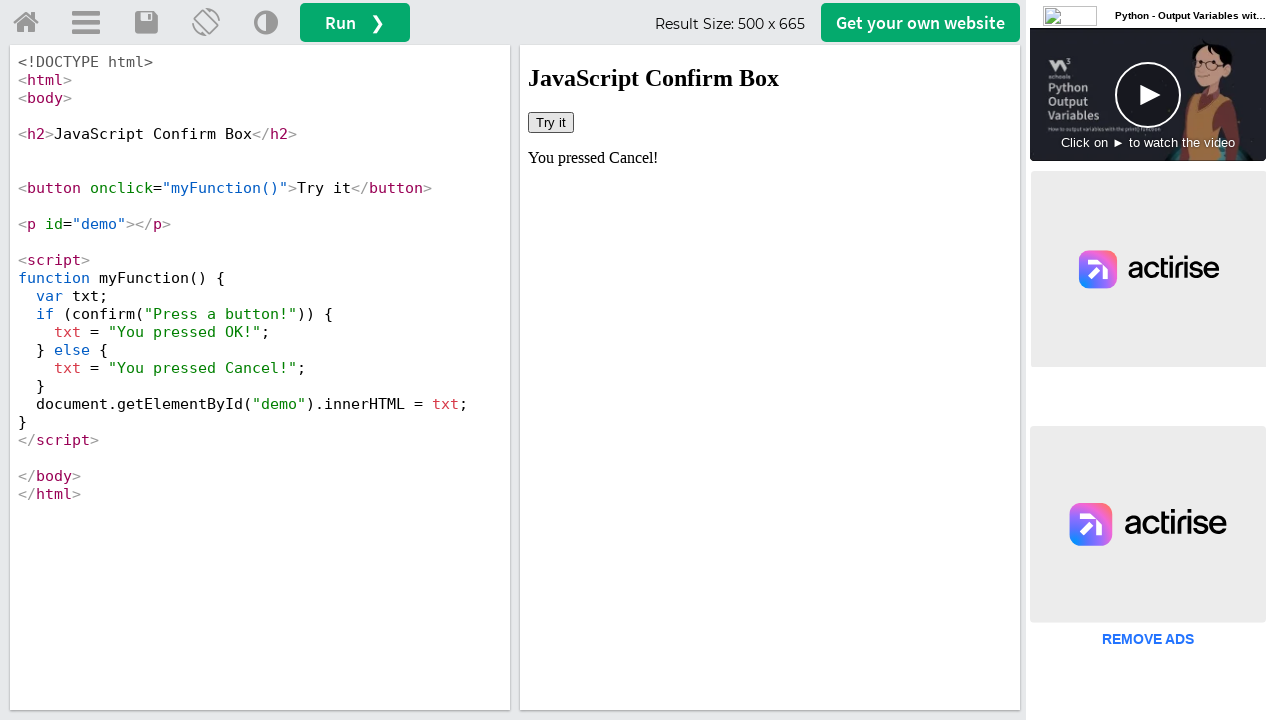

Retrieved message after alert dismissal: 'You pressed Cancel!'
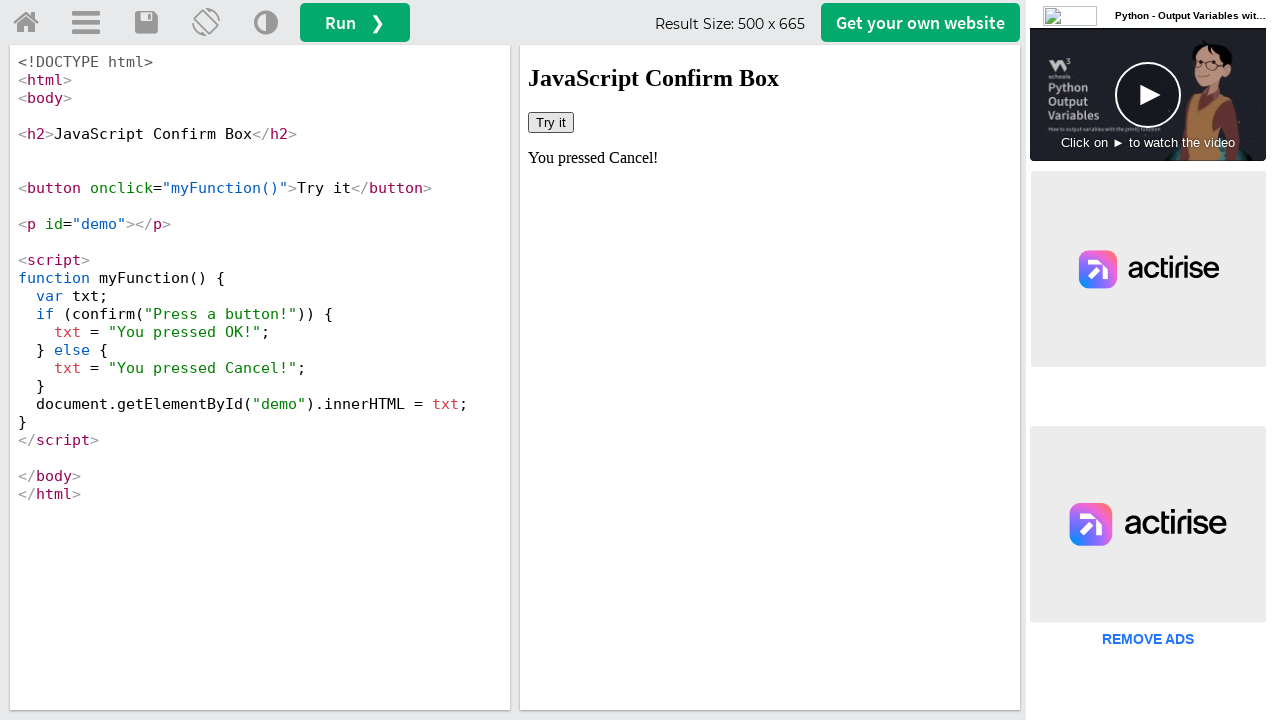

Printed message to console: 'You pressed Cancel!'
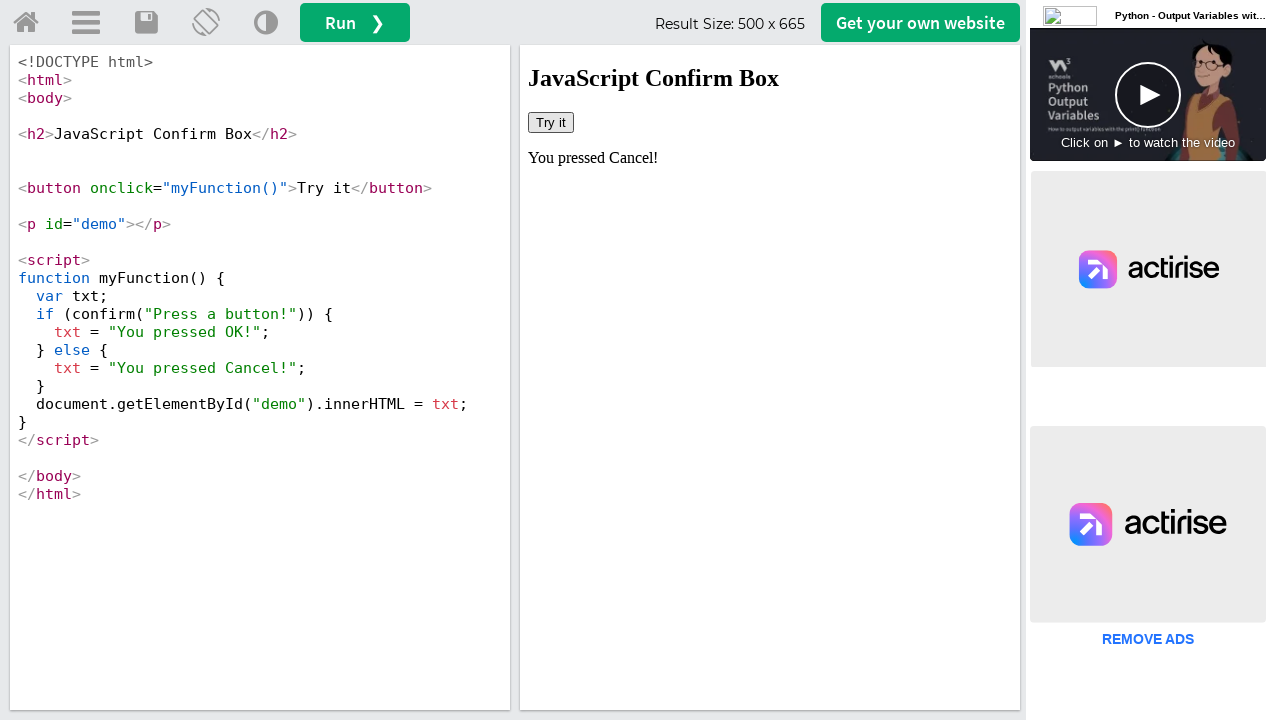

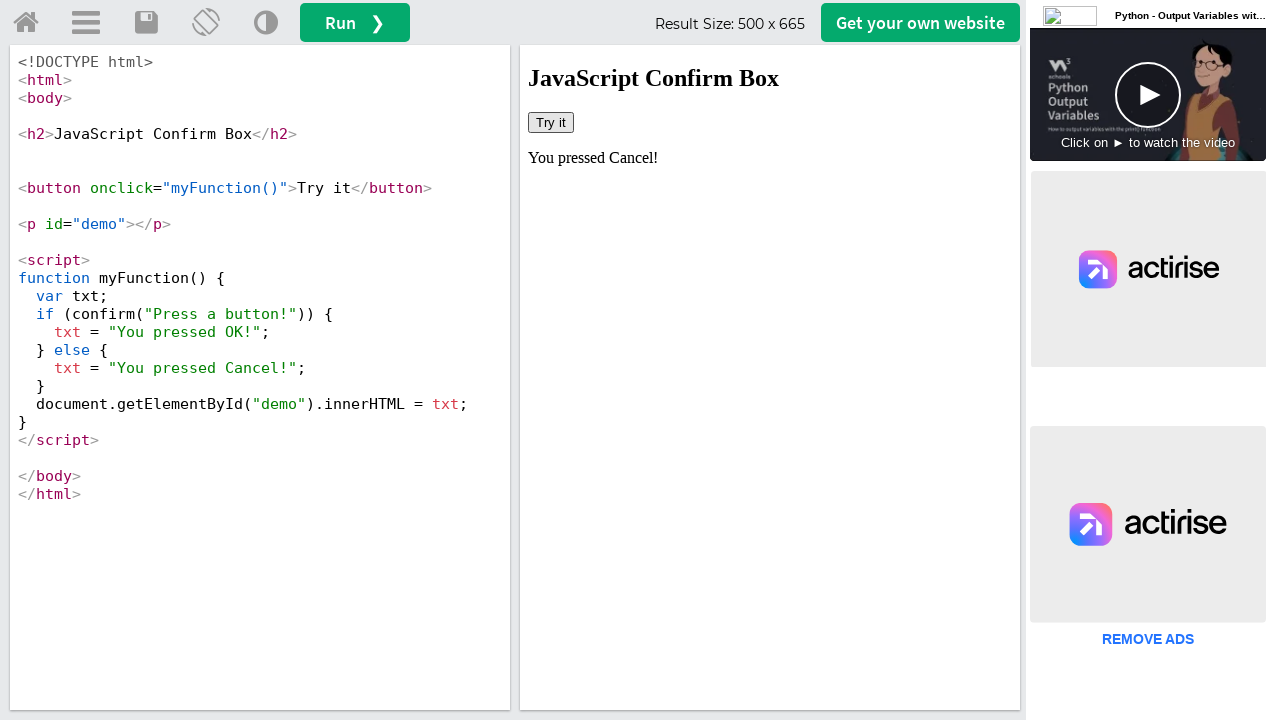